Tests mouse hover functionality to reveal hidden menu options

Starting URL: https://rahulshettyacademy.com/AutomationPractice/

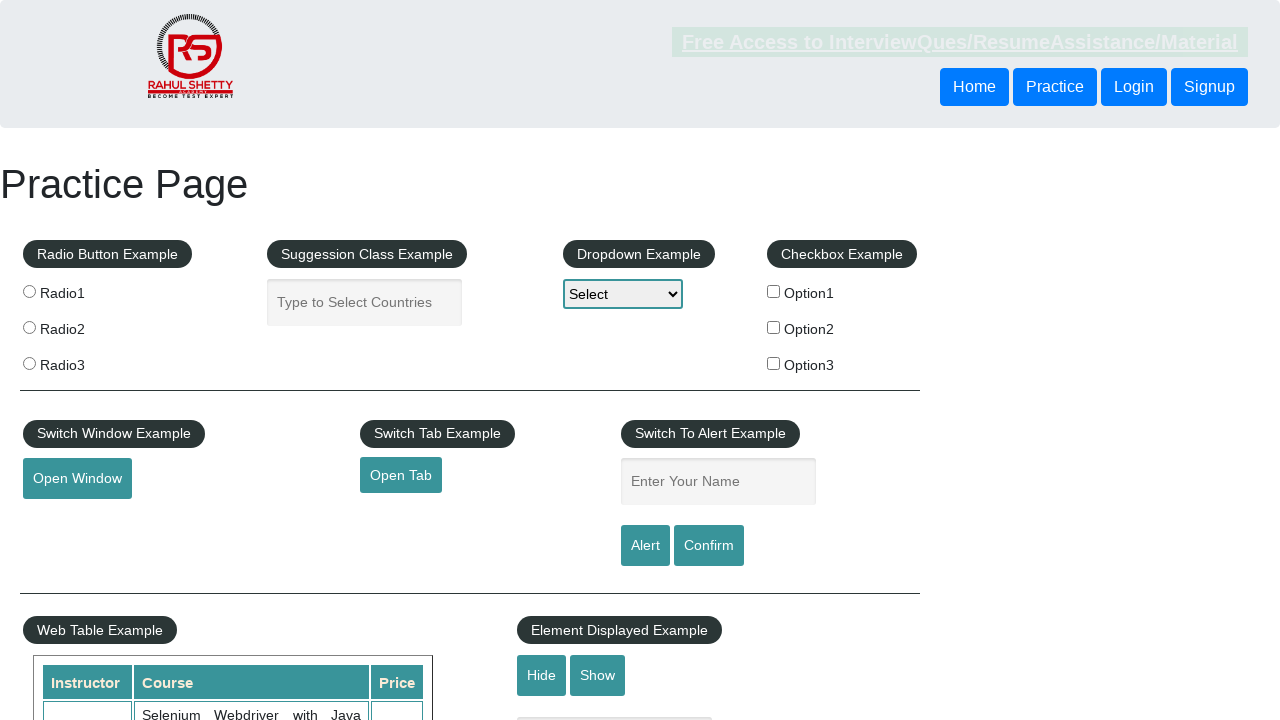

Navigated to AutomationPractice page
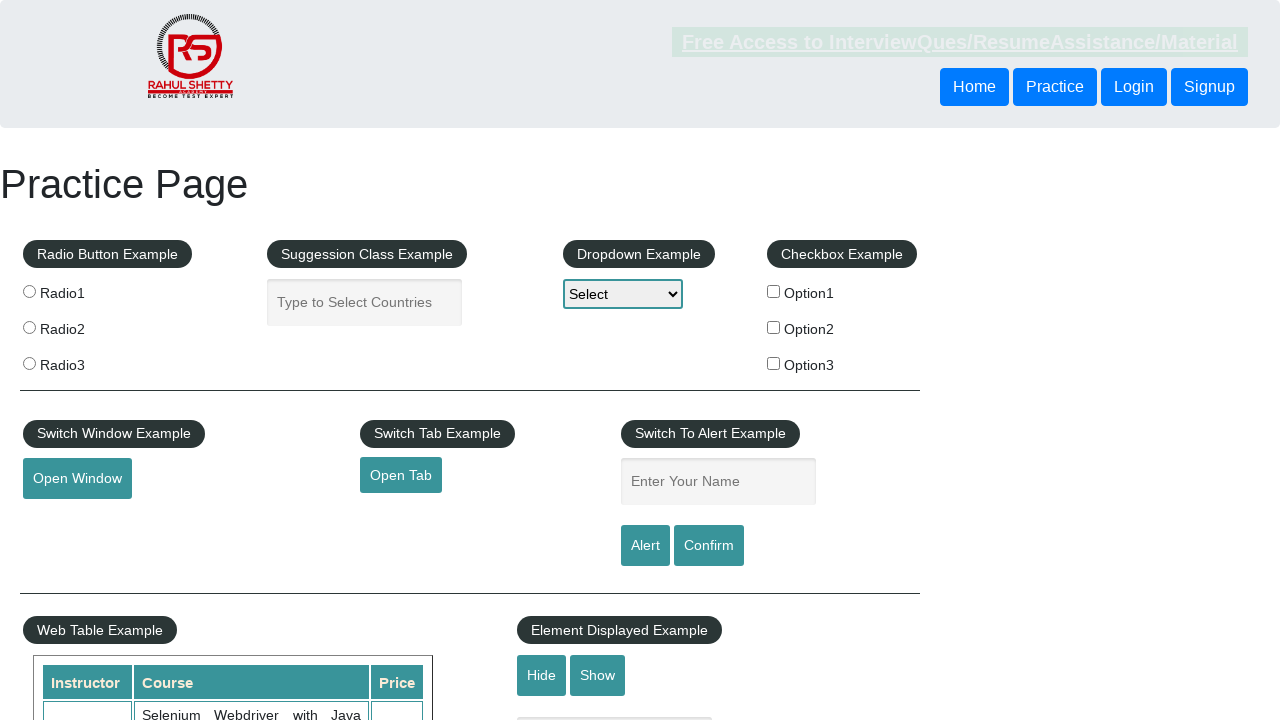

Located Mouse Hover button
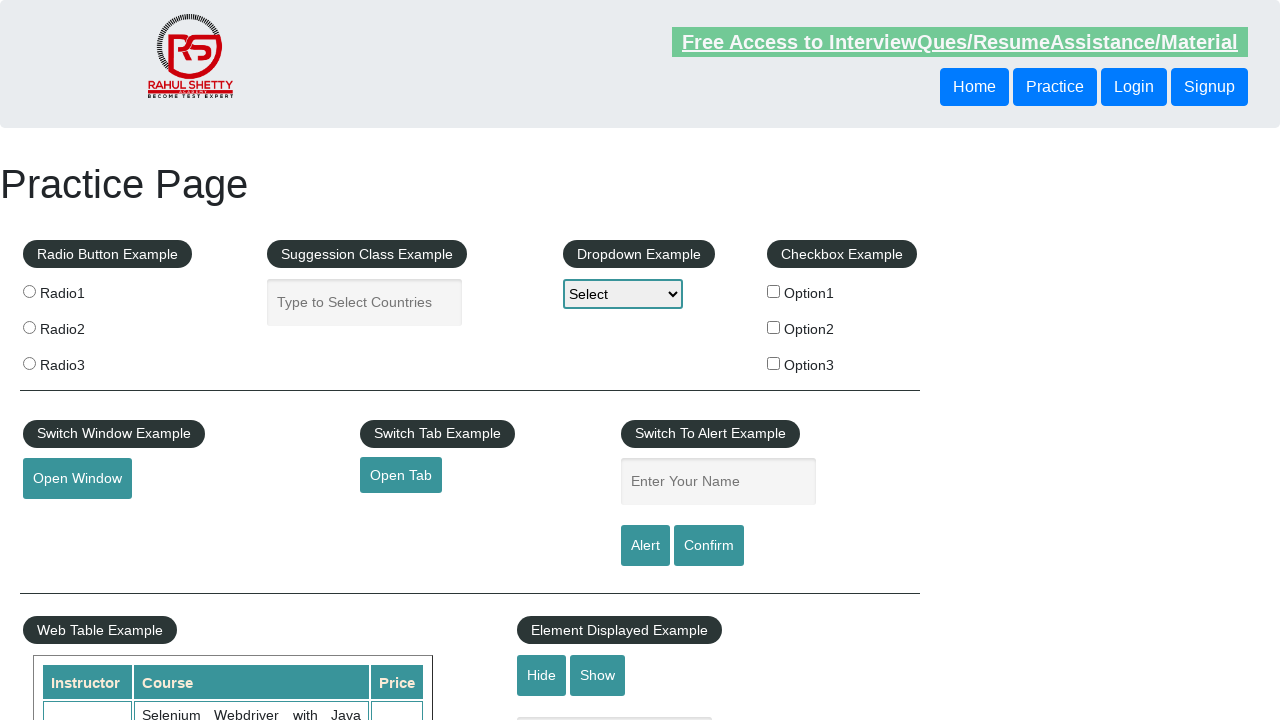

Hovered over Mouse Hover button to reveal hidden menu at (83, 361) on button:text('Mouse Hover')
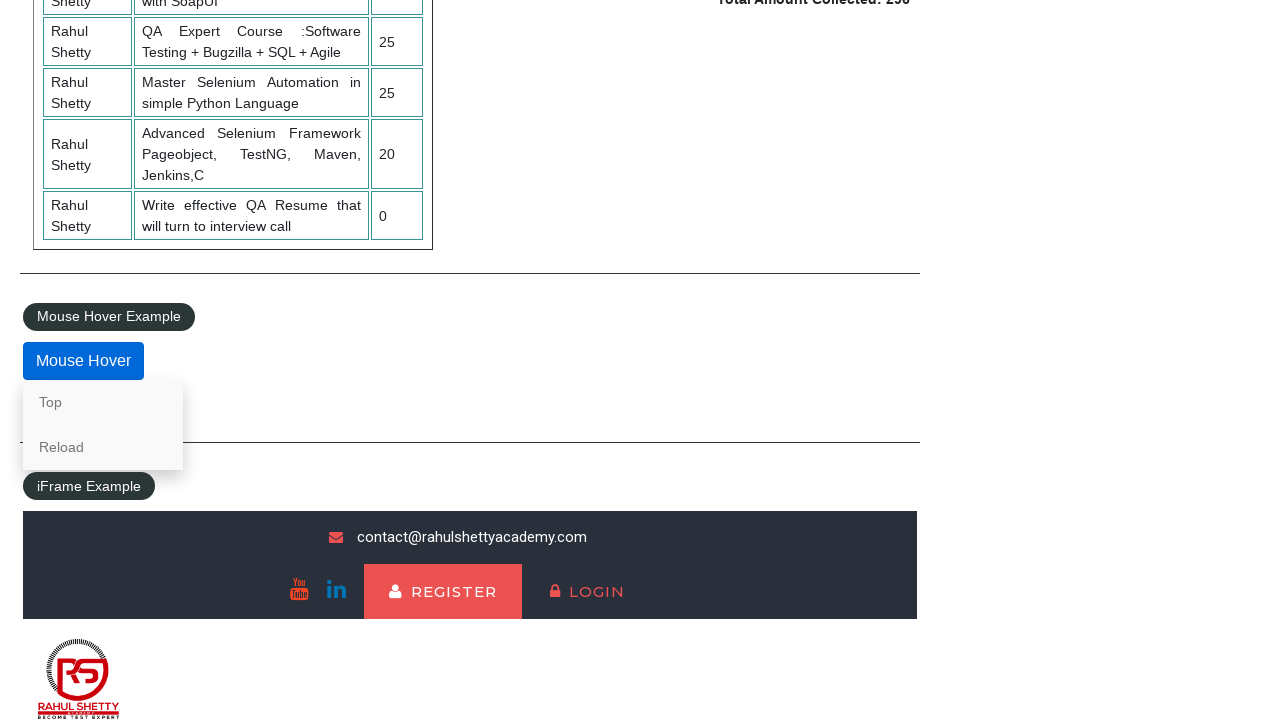

Located Reload menu option
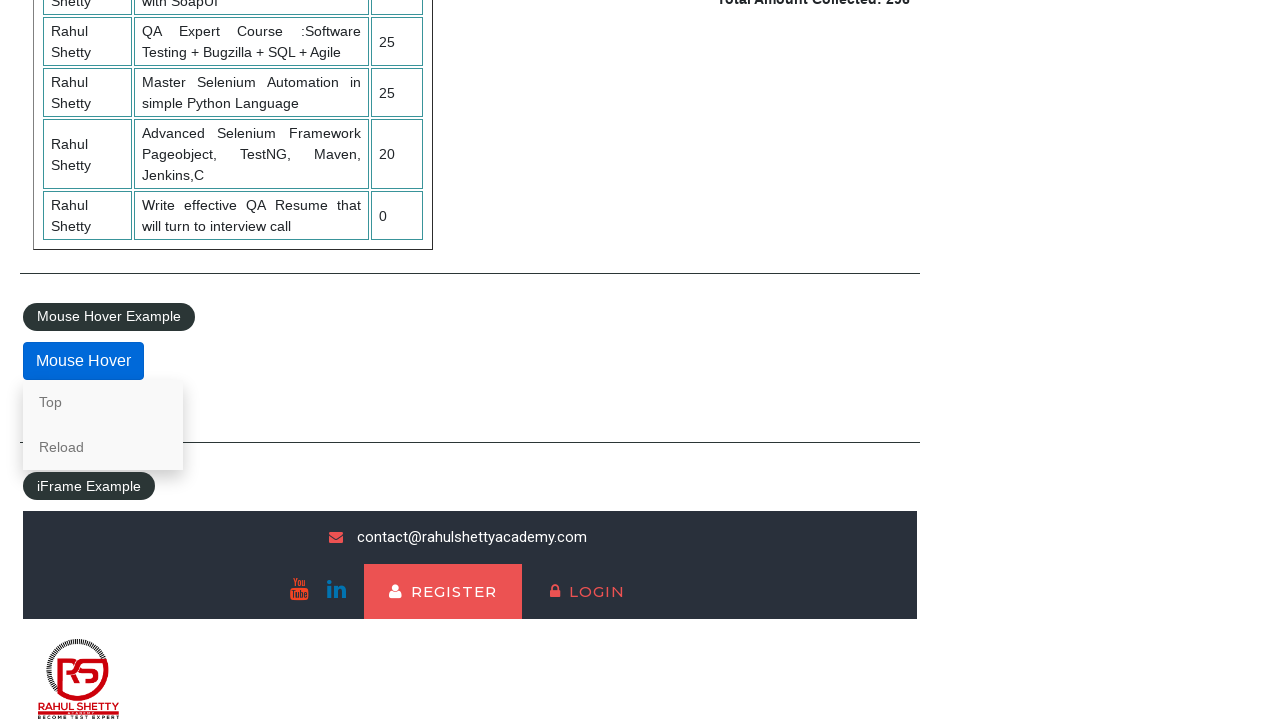

Verified Reload option is visible after hover
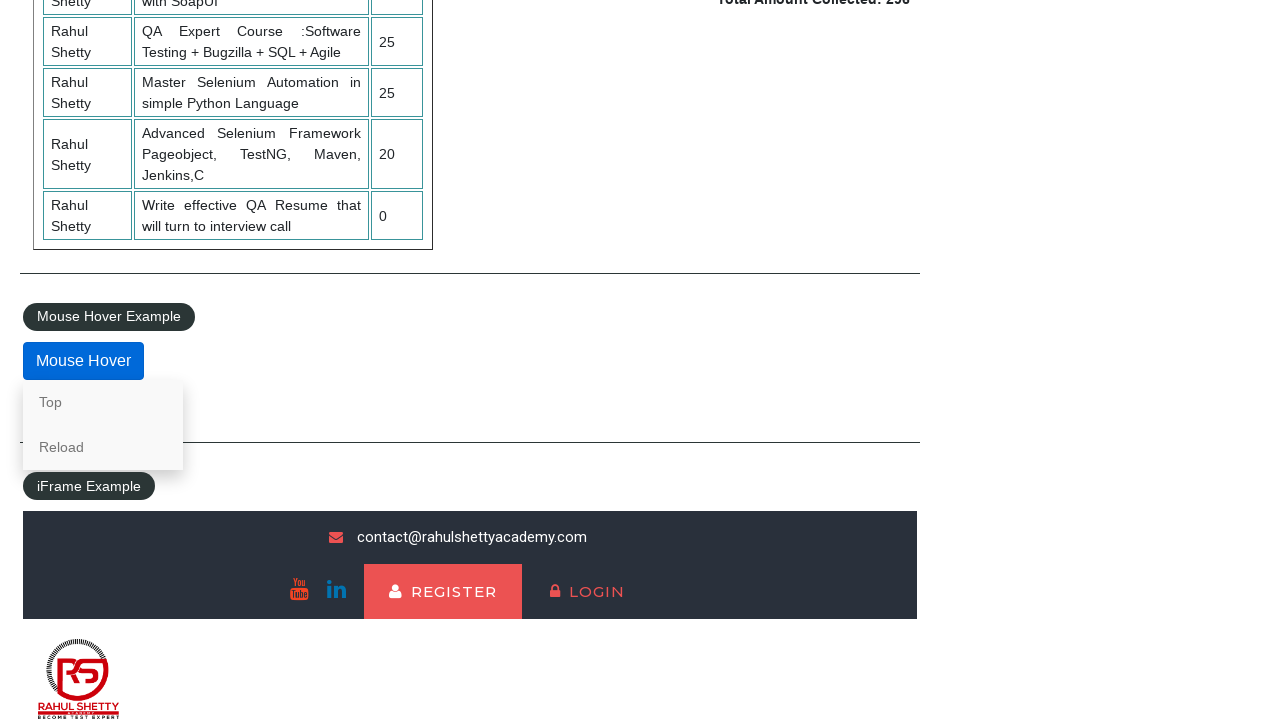

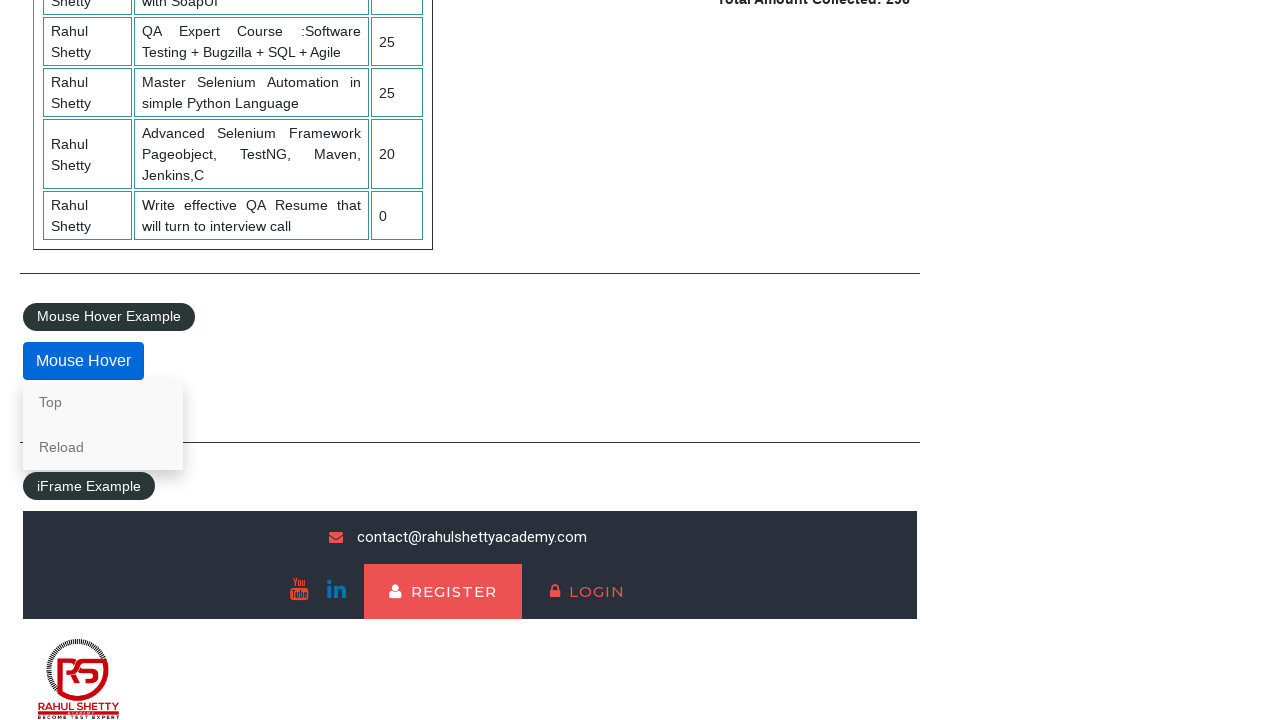